Tests different types of JavaScript alerts (simple alert, confirm dialog, and prompt) by triggering them and interacting with each type appropriately

Starting URL: https://www.hyrtutorials.com/p/alertsdemo.html

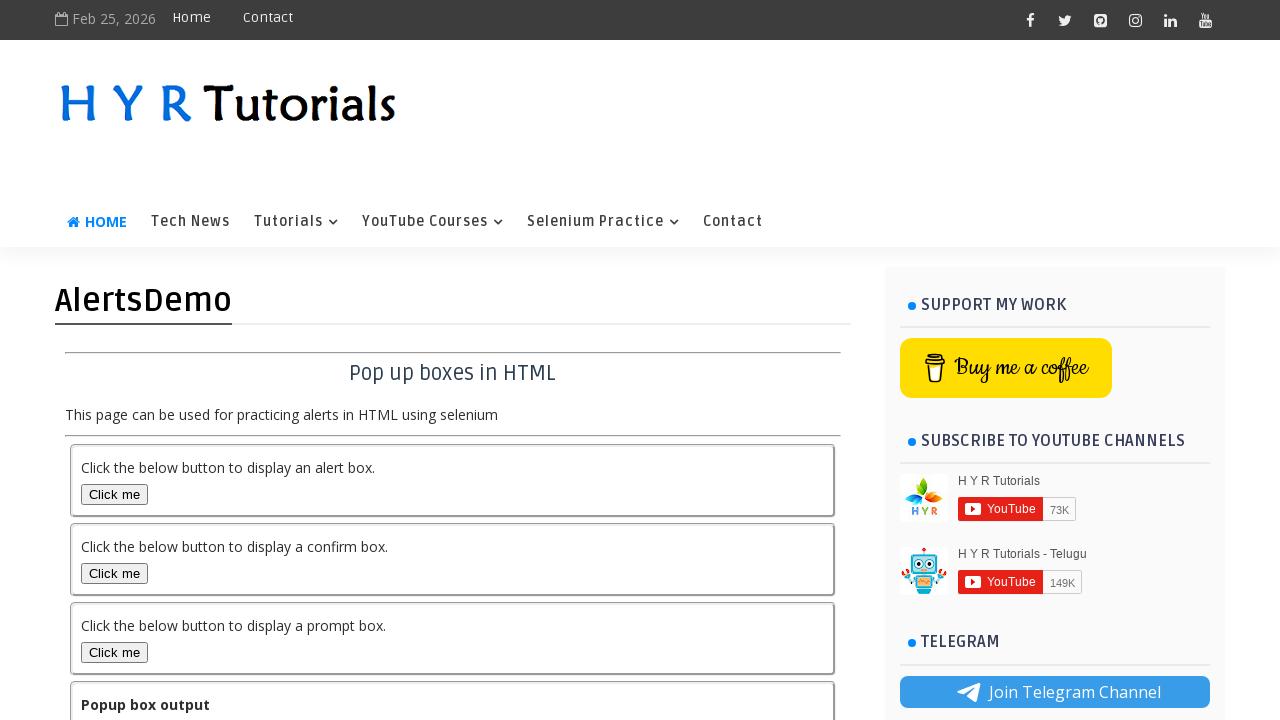

Clicked alert box trigger button at (114, 494) on #alertBox
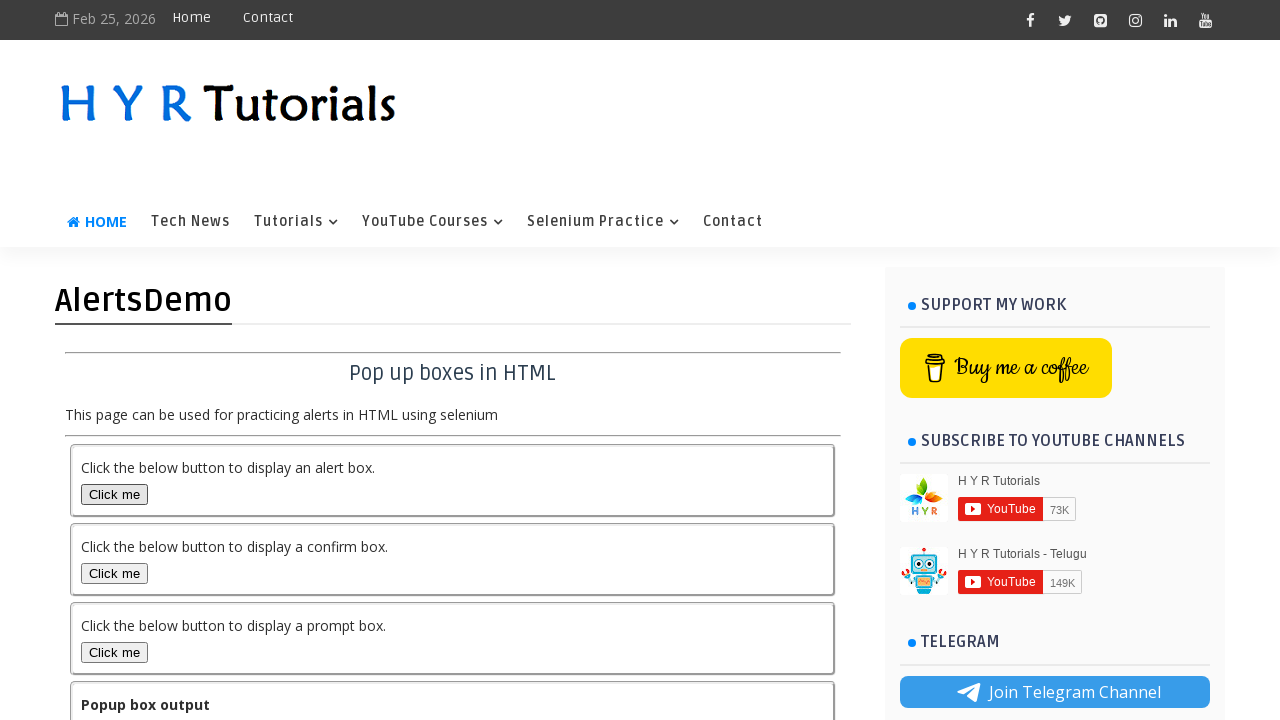

Set up dialog handler to accept simple alert
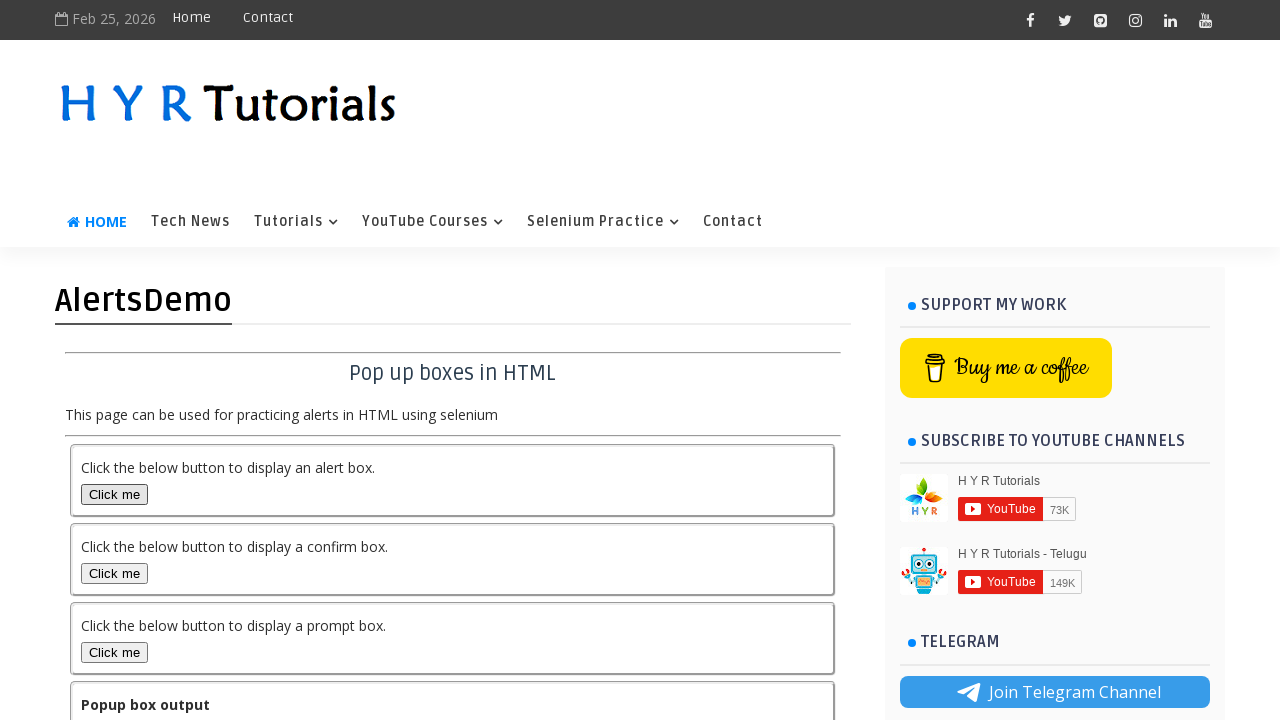

Simple alert dialog accepted and dismissed
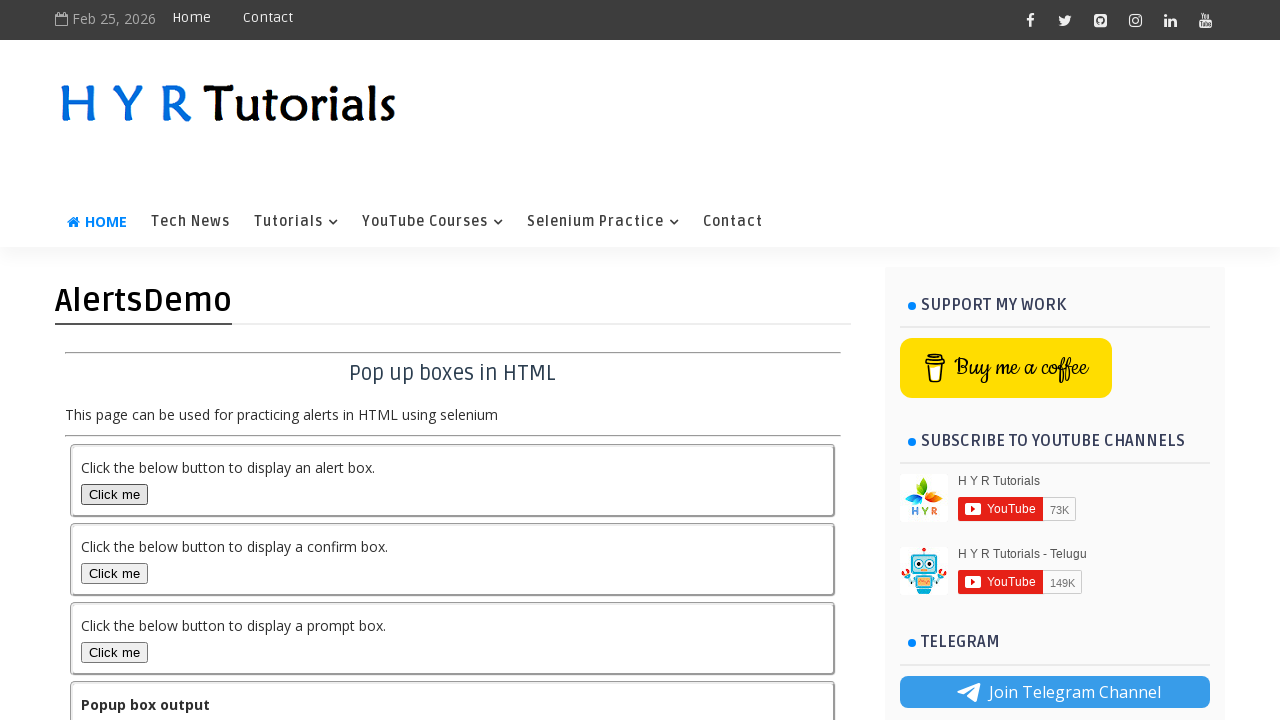

Clicked confirm box trigger button at (114, 573) on #confirmBox
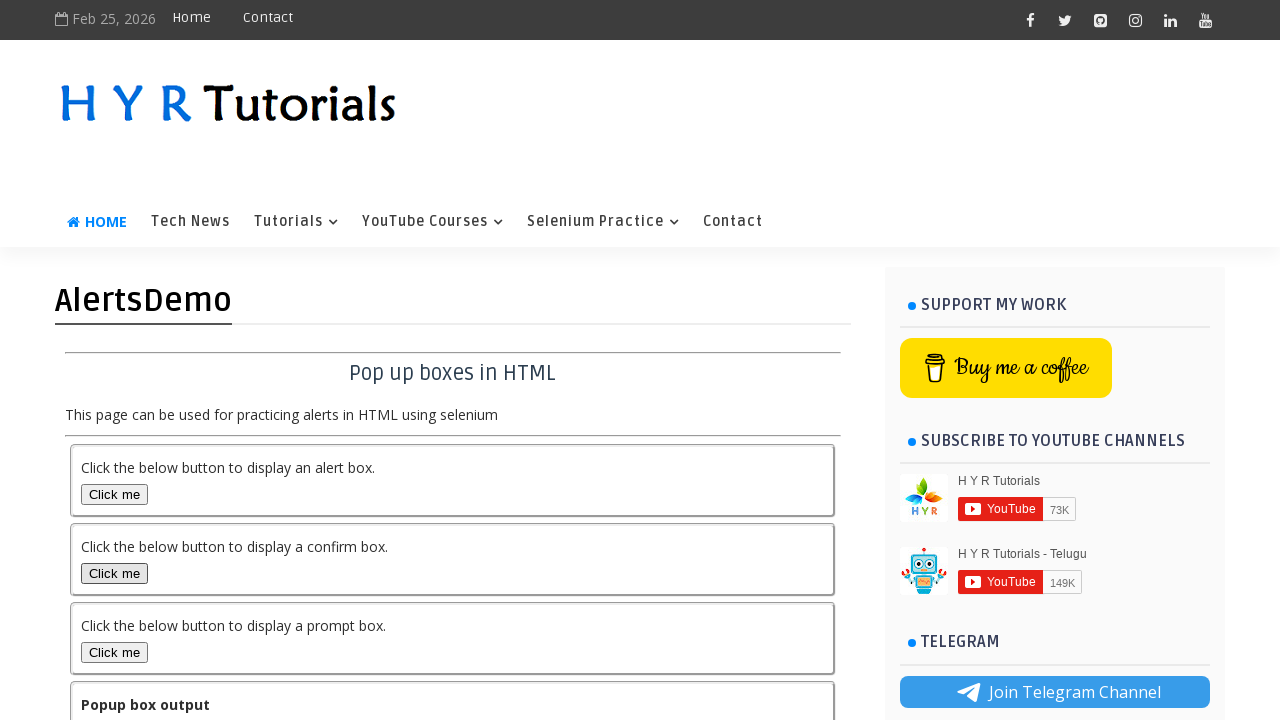

Set up dialog handler to dismiss confirm dialog
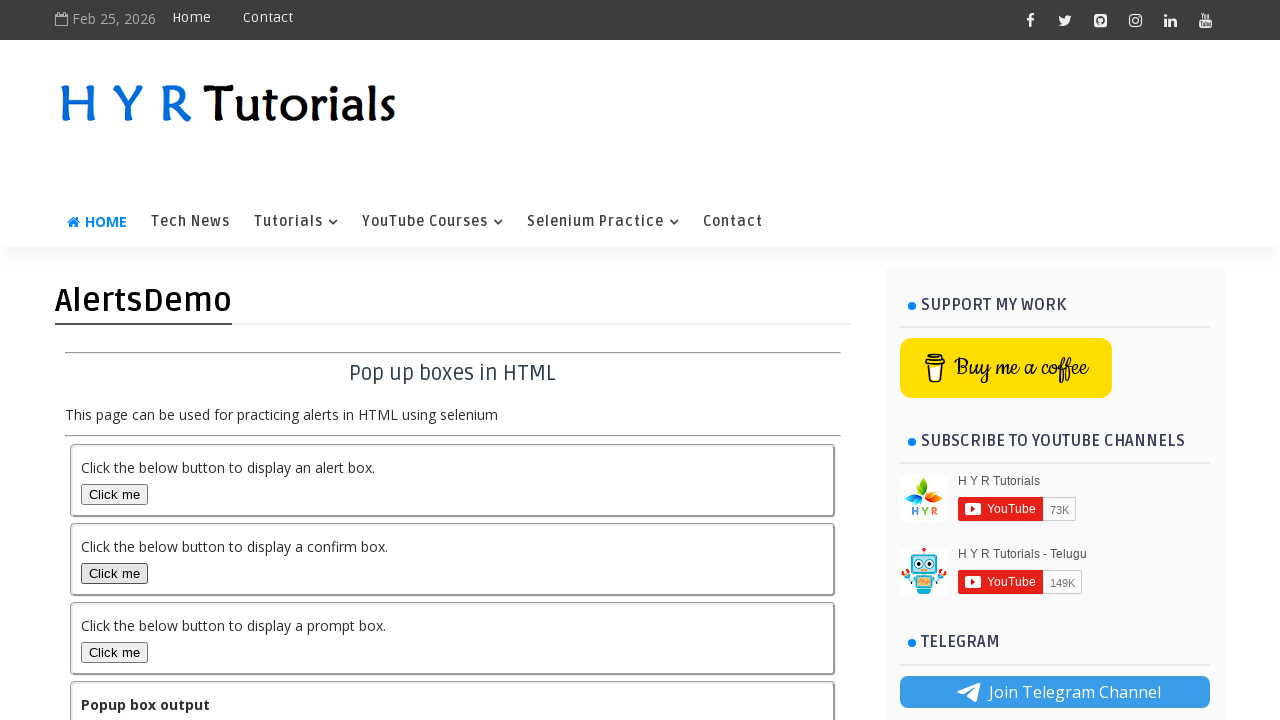

Confirm dialog dismissed
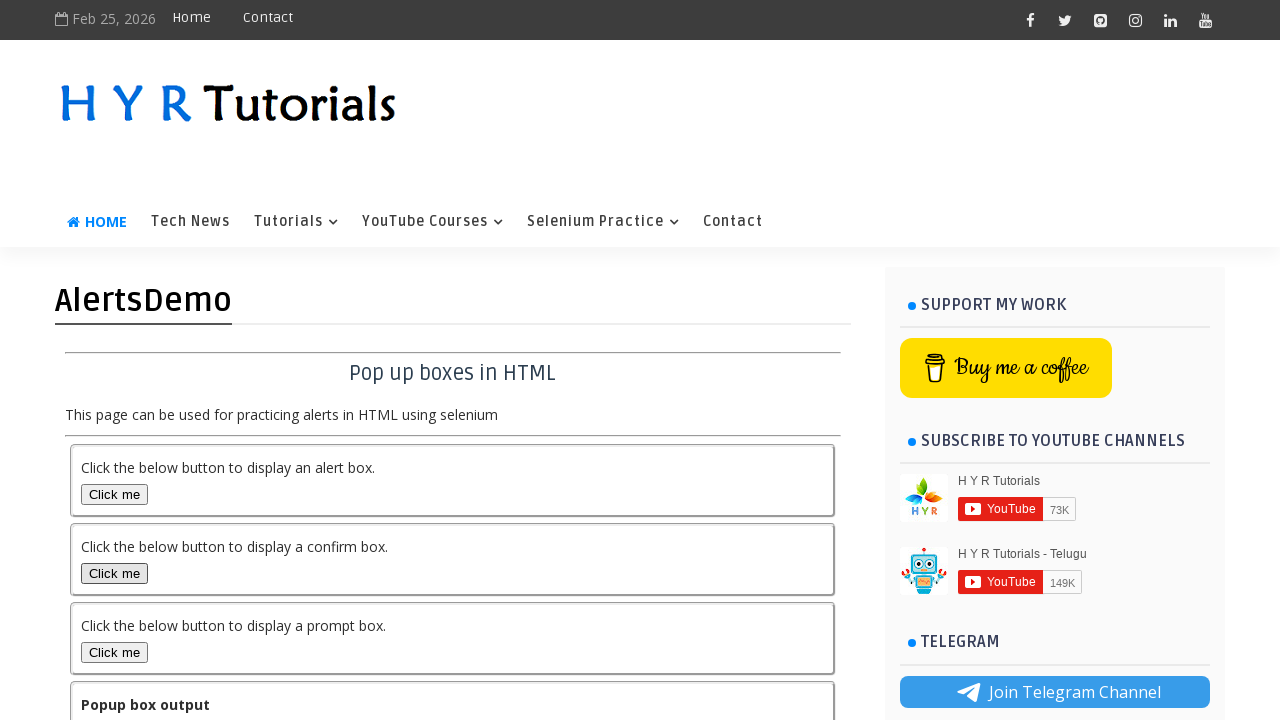

Clicked prompt box trigger button at (114, 652) on #promptBox
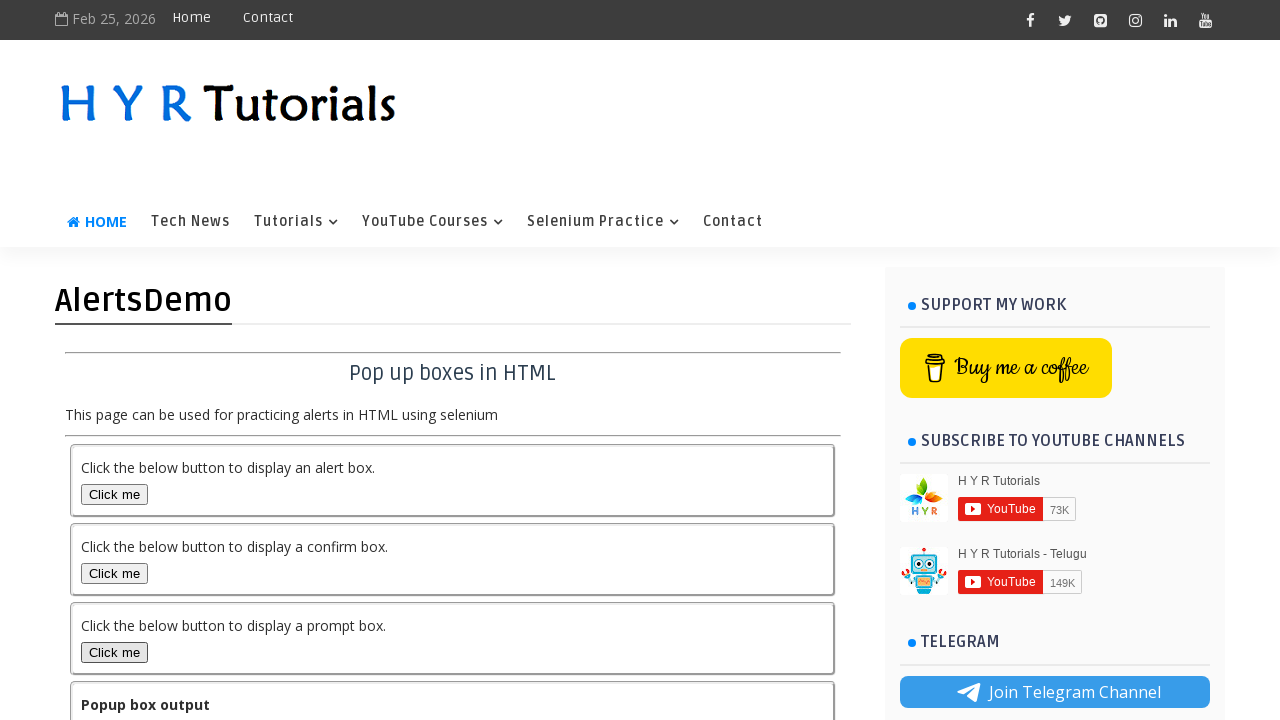

Set up dialog handler to accept prompt with text 'Hello Tester'
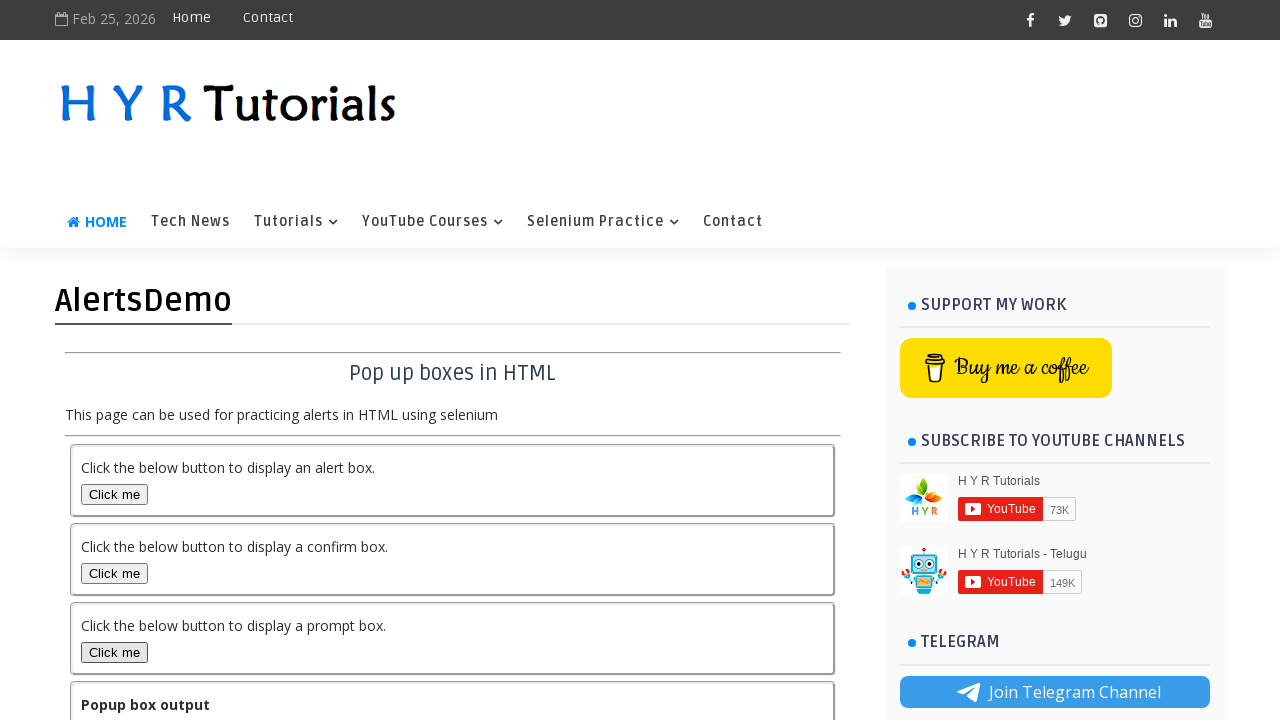

Prompt dialog accepted with input text
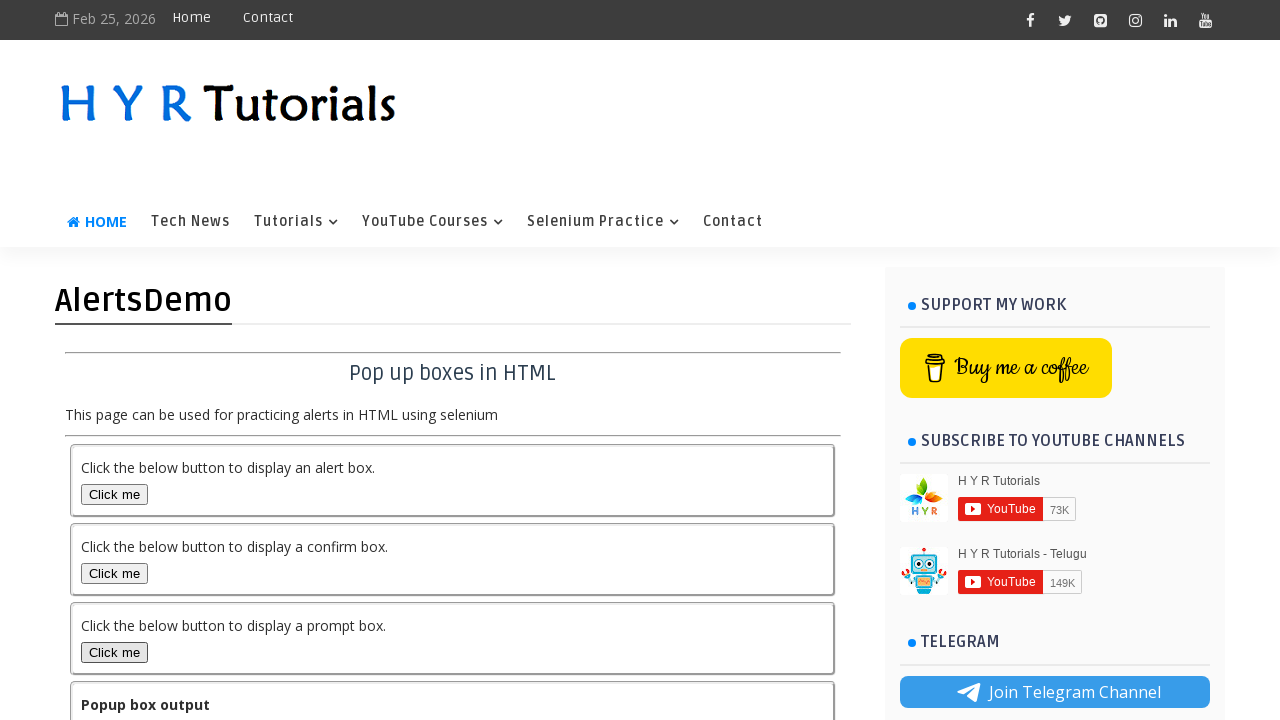

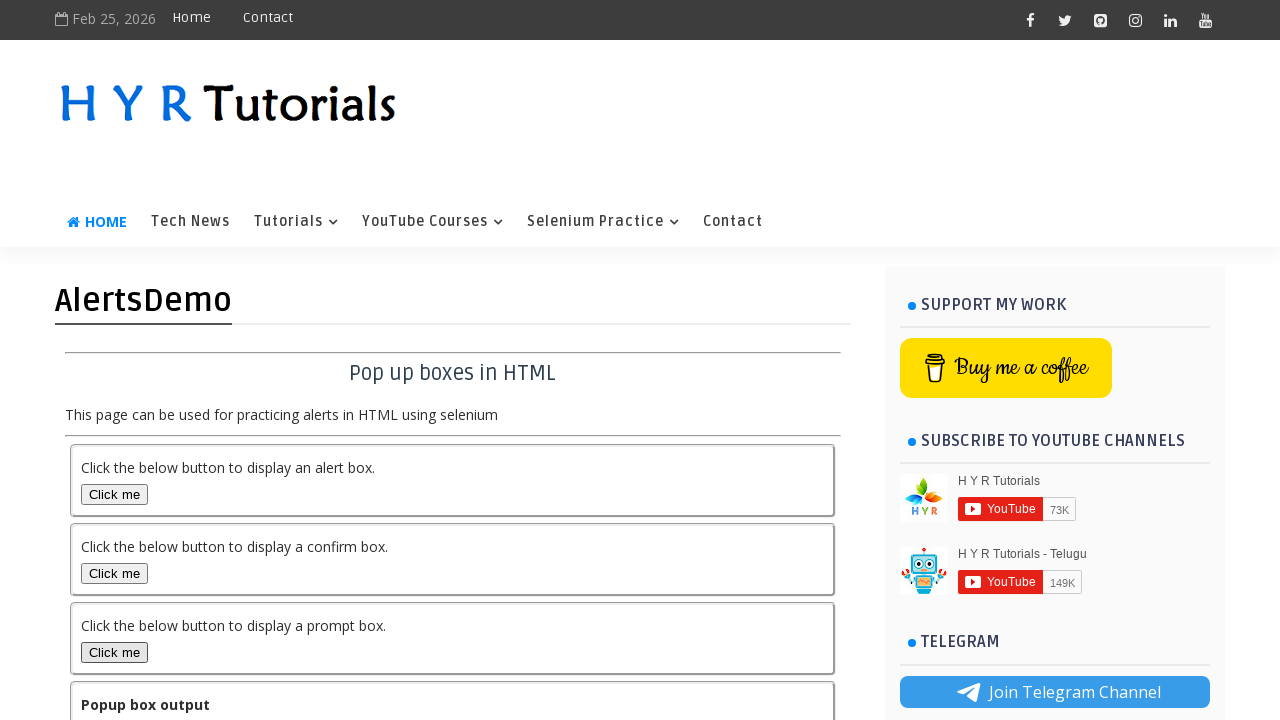